Navigates to the 99 Bottles of Beer website, clicks on the Browse Languages menu, and verifies the resulting page URL is the ABC page

Starting URL: https://www.99-bottles-of-beer.net

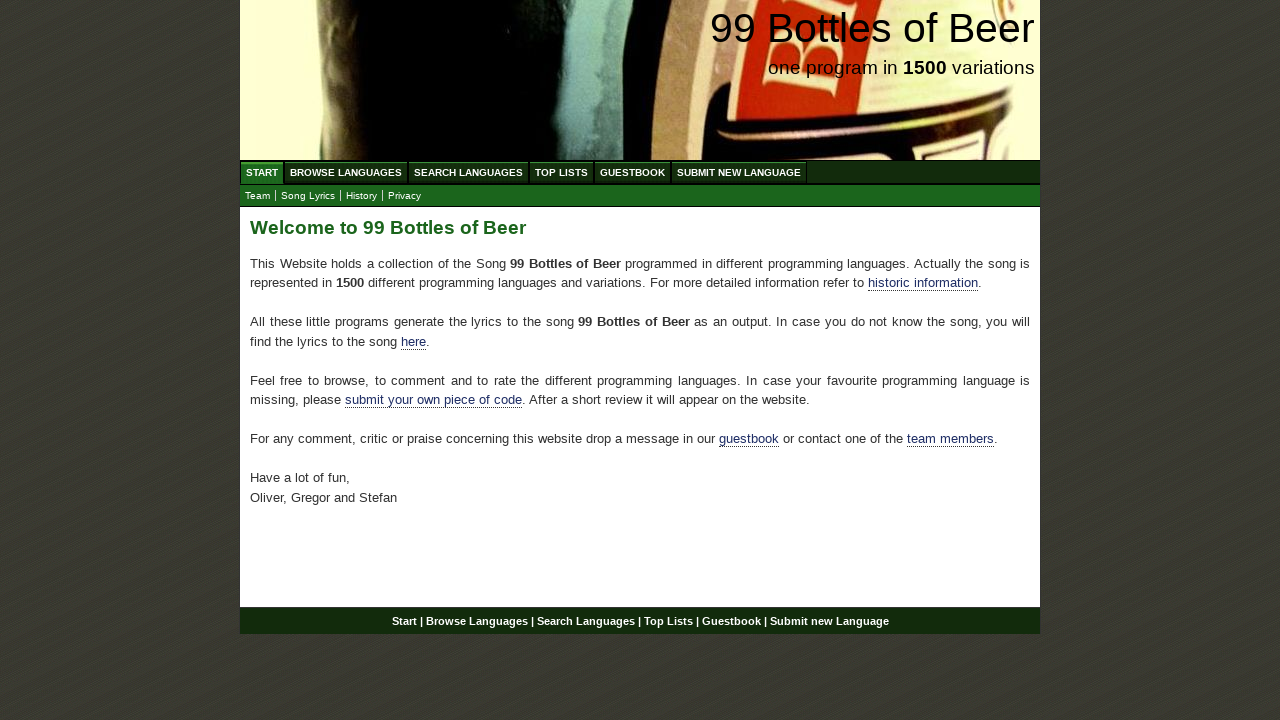

Navigated to 99 Bottles of Beer website homepage
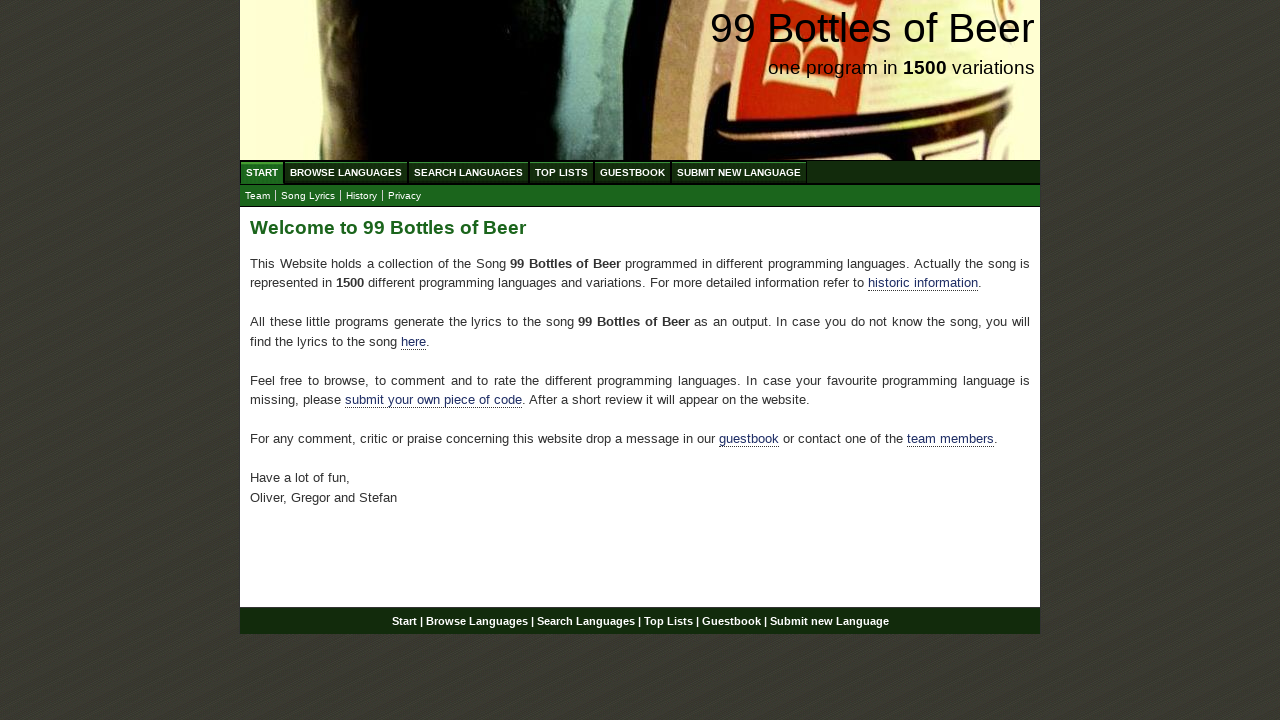

Clicked on Browse Languages menu link at (346, 172) on a:has-text('Browse Languages')
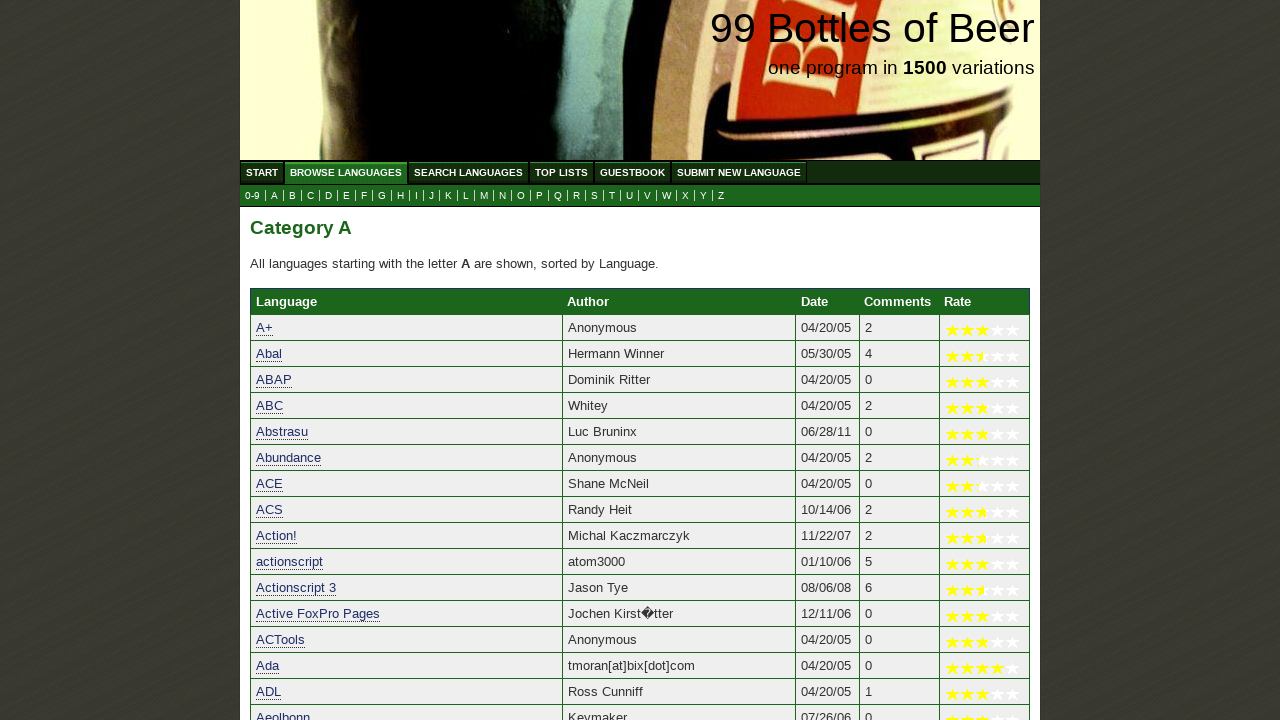

Waited for page to navigate to abc.html
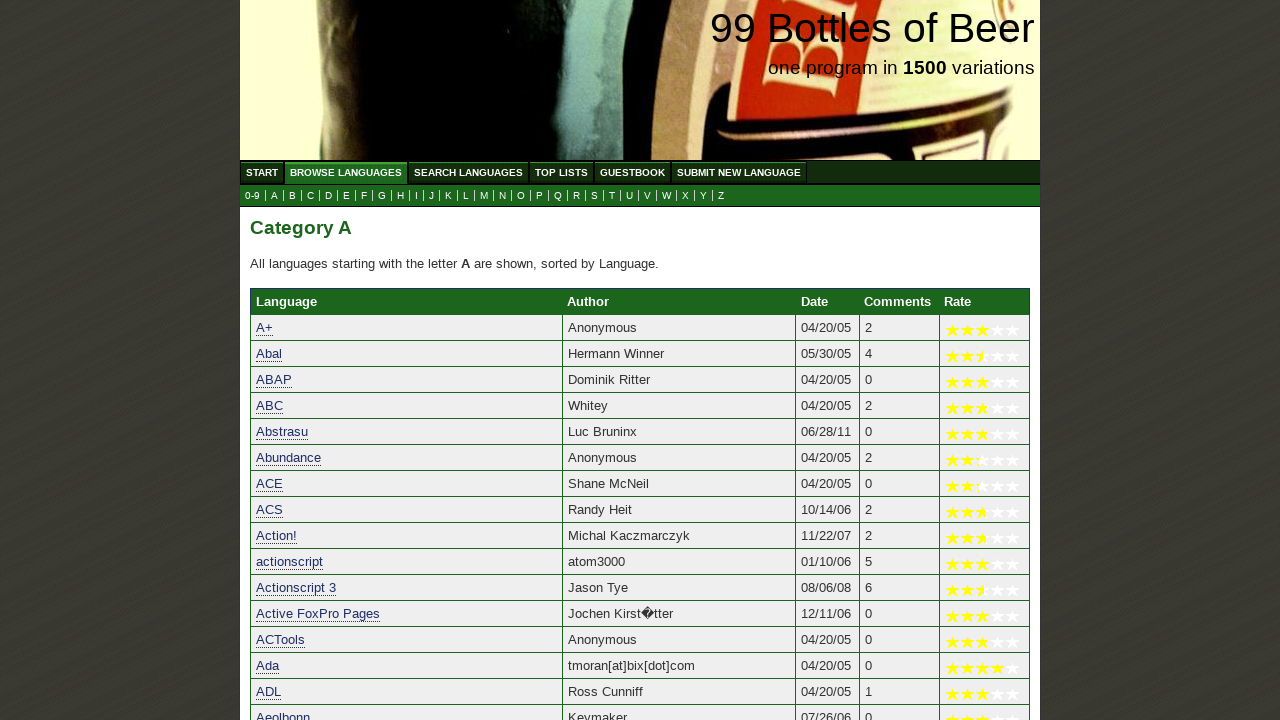

Verified URL is https://www.99-bottles-of-beer.net/abc.html
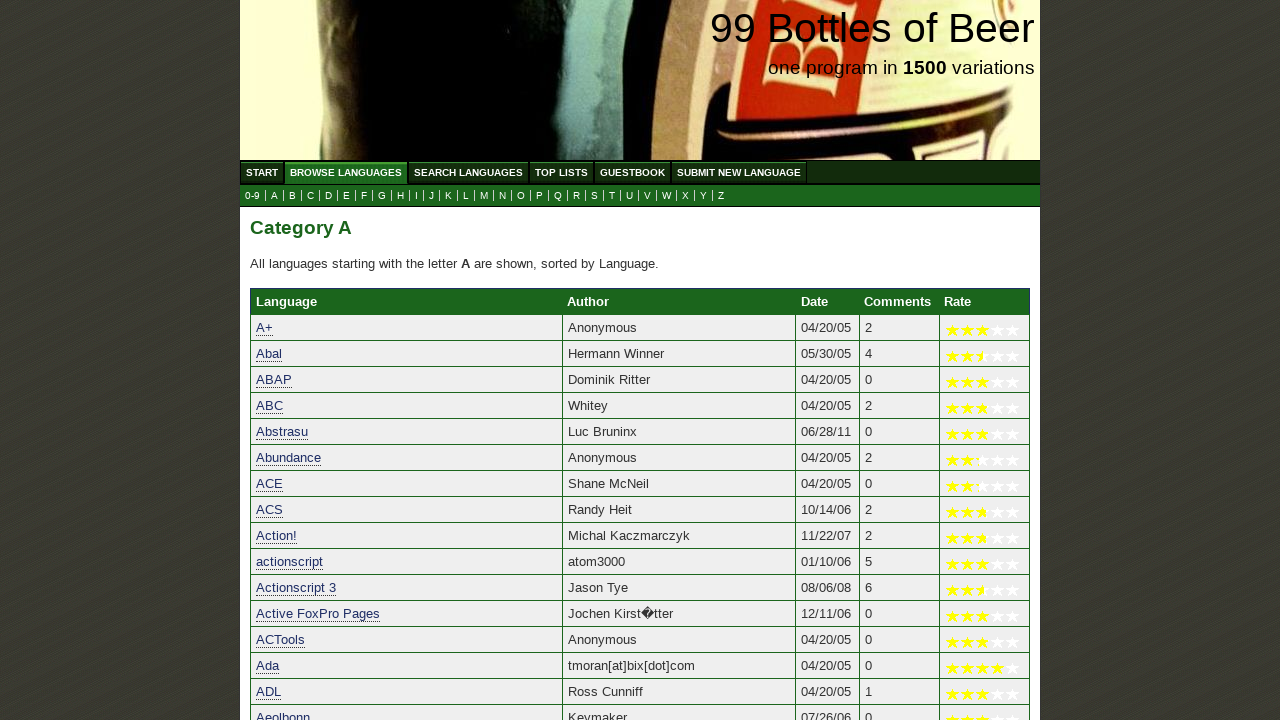

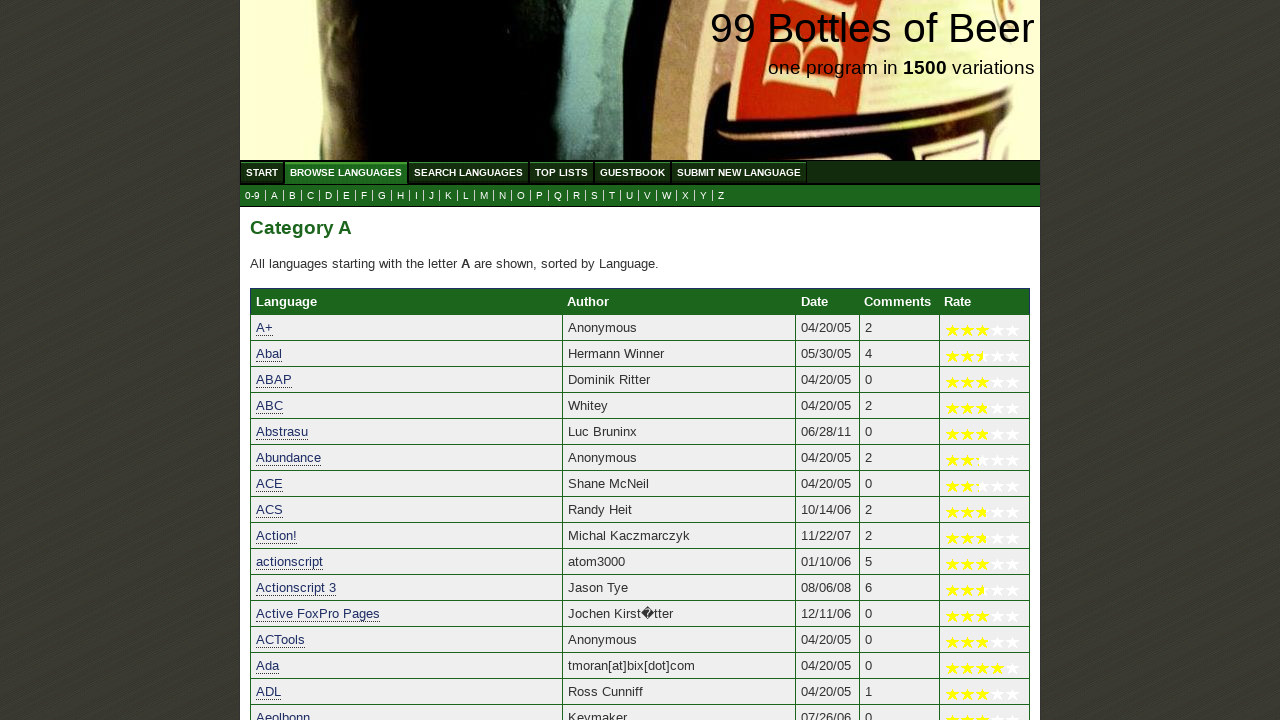